Tests keyboard input by clicking the target input and sending BackSpace key

Starting URL: https://the-internet.herokuapp.com/key_presses

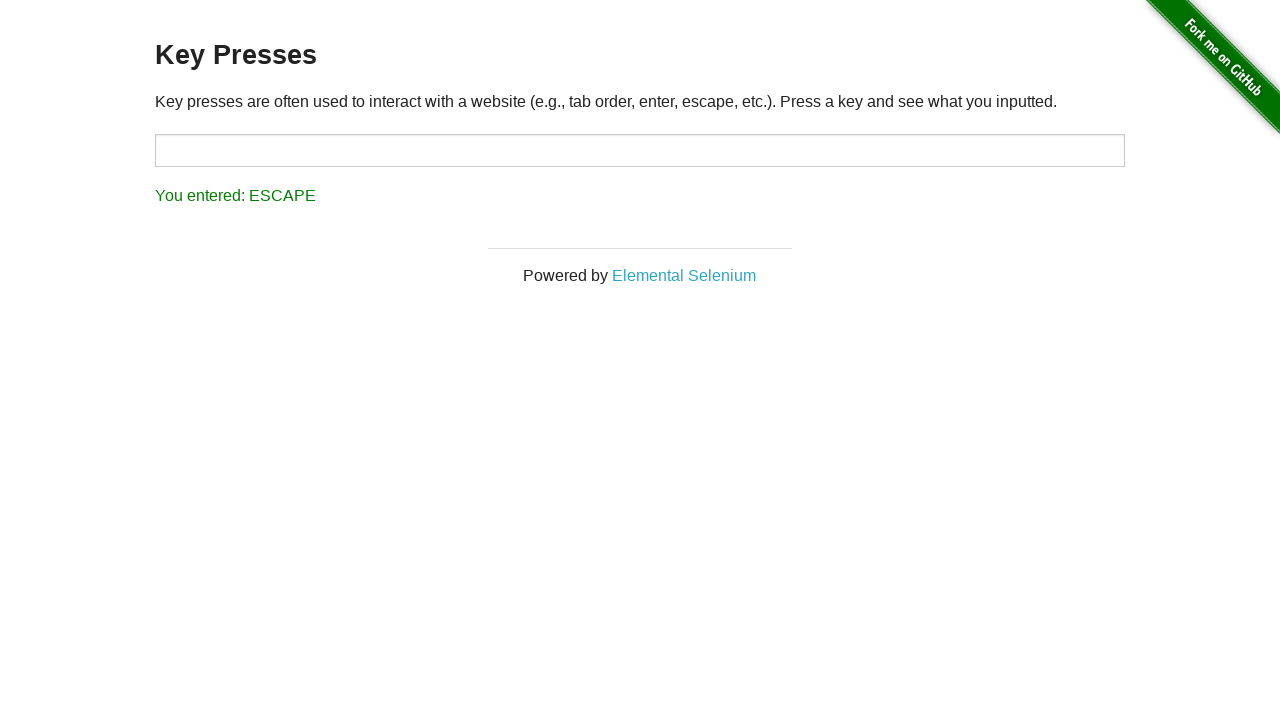

Clicked on the target input field at (640, 150) on #target
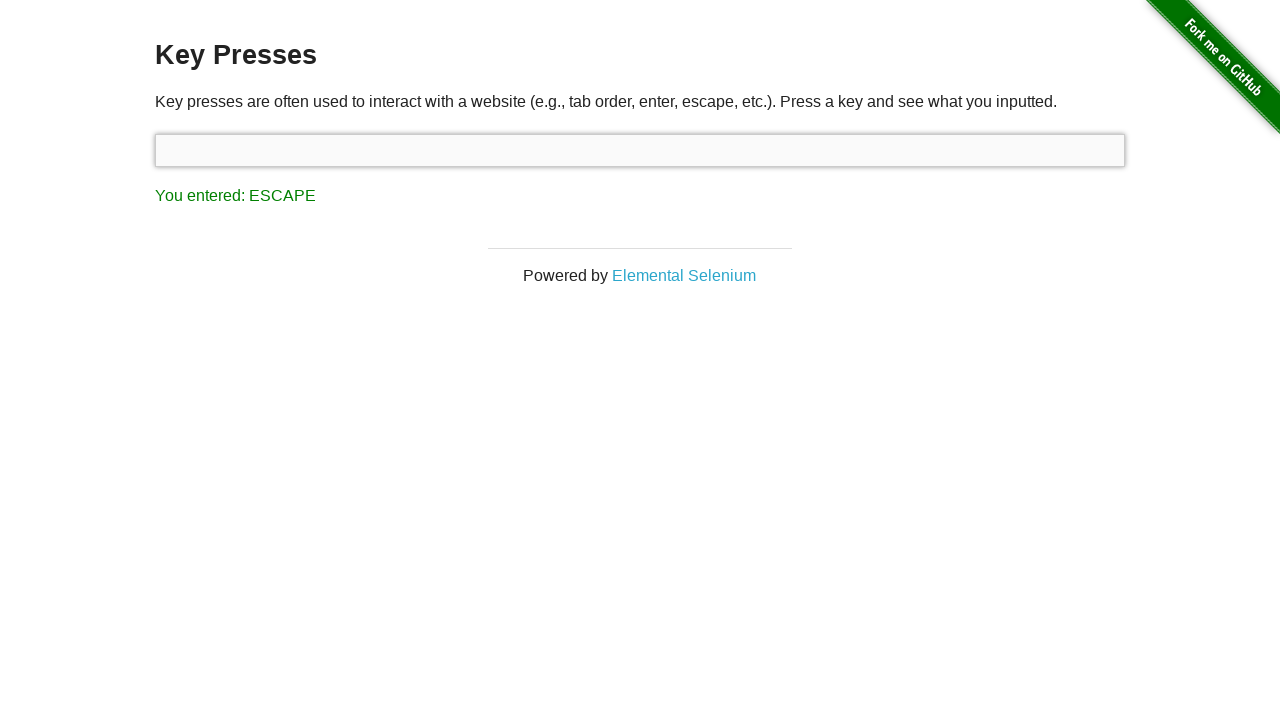

Pressed Backspace key
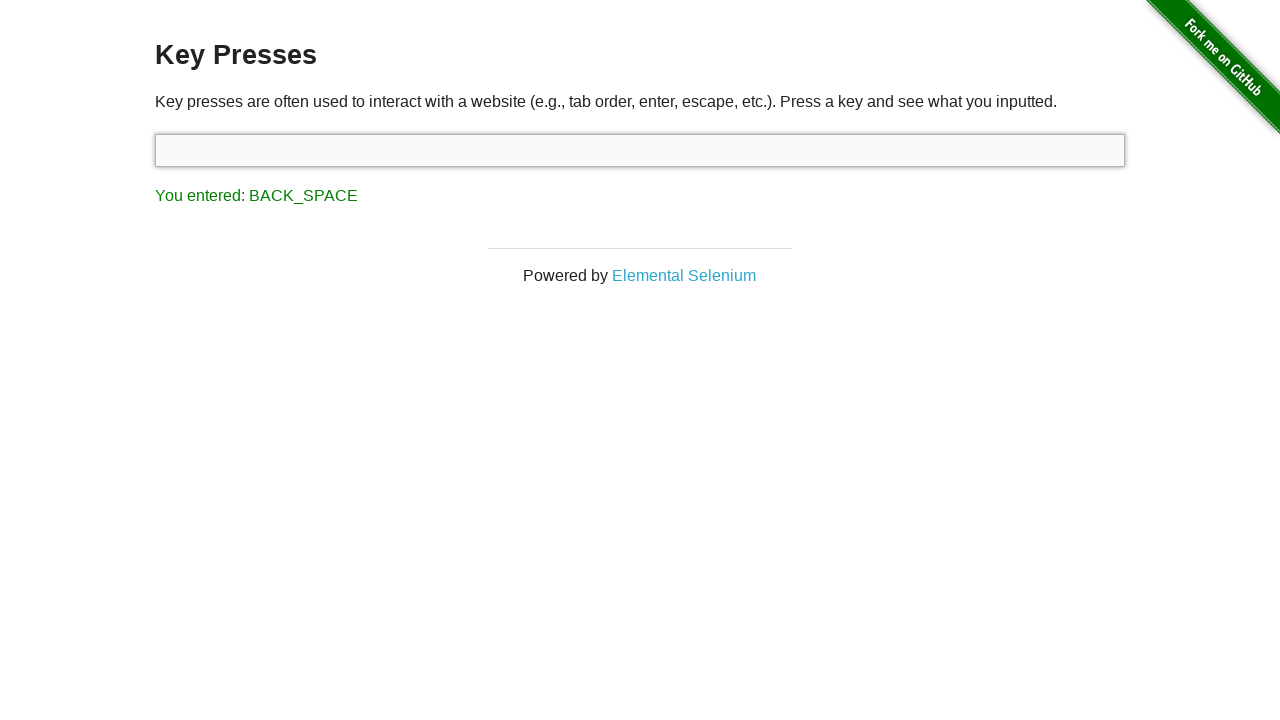

Result element loaded after BackSpace key press
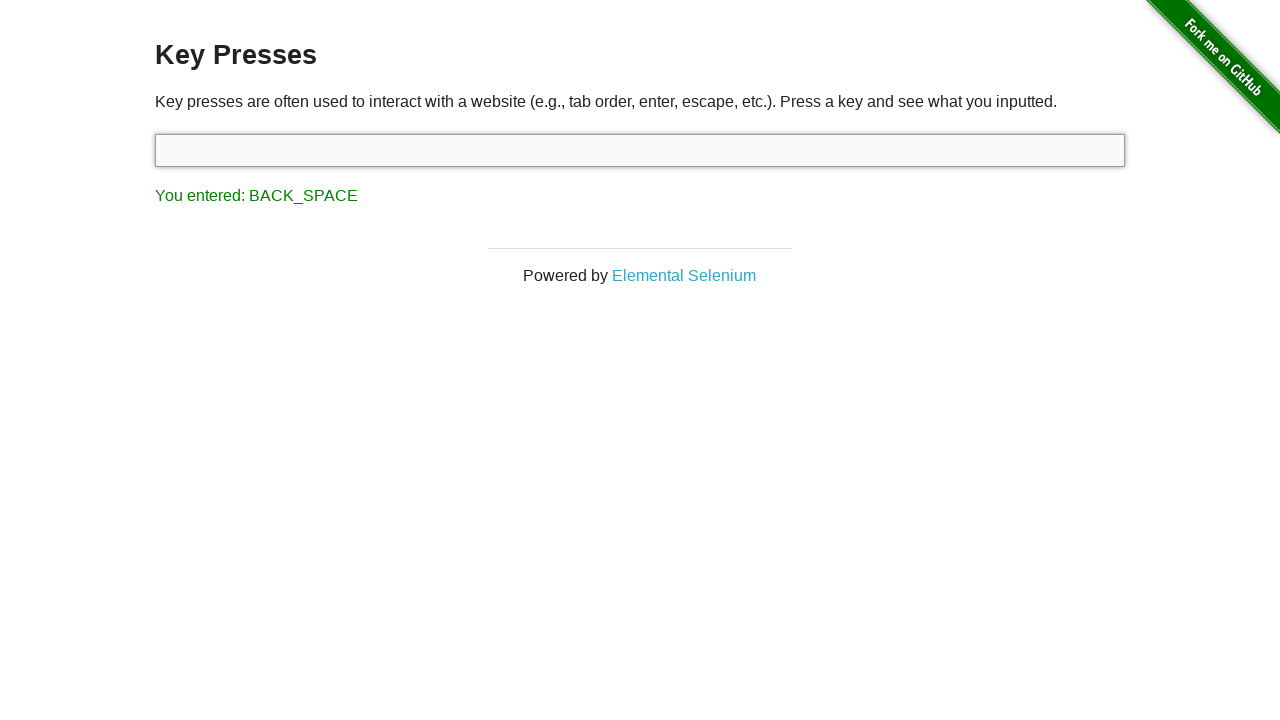

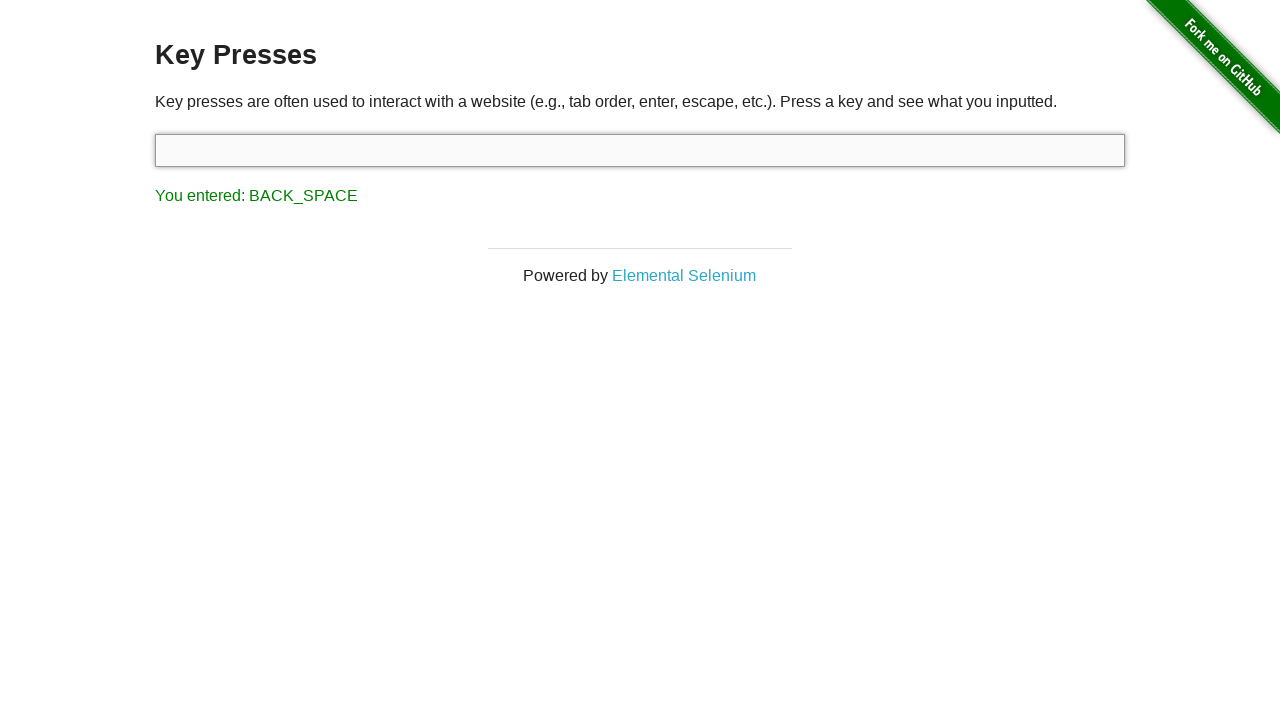